Tests handling of JavaScript alert dialogs by clicking a button that triggers an alert and then accepting it

Starting URL: https://the-internet.herokuapp.com/javascript_alerts

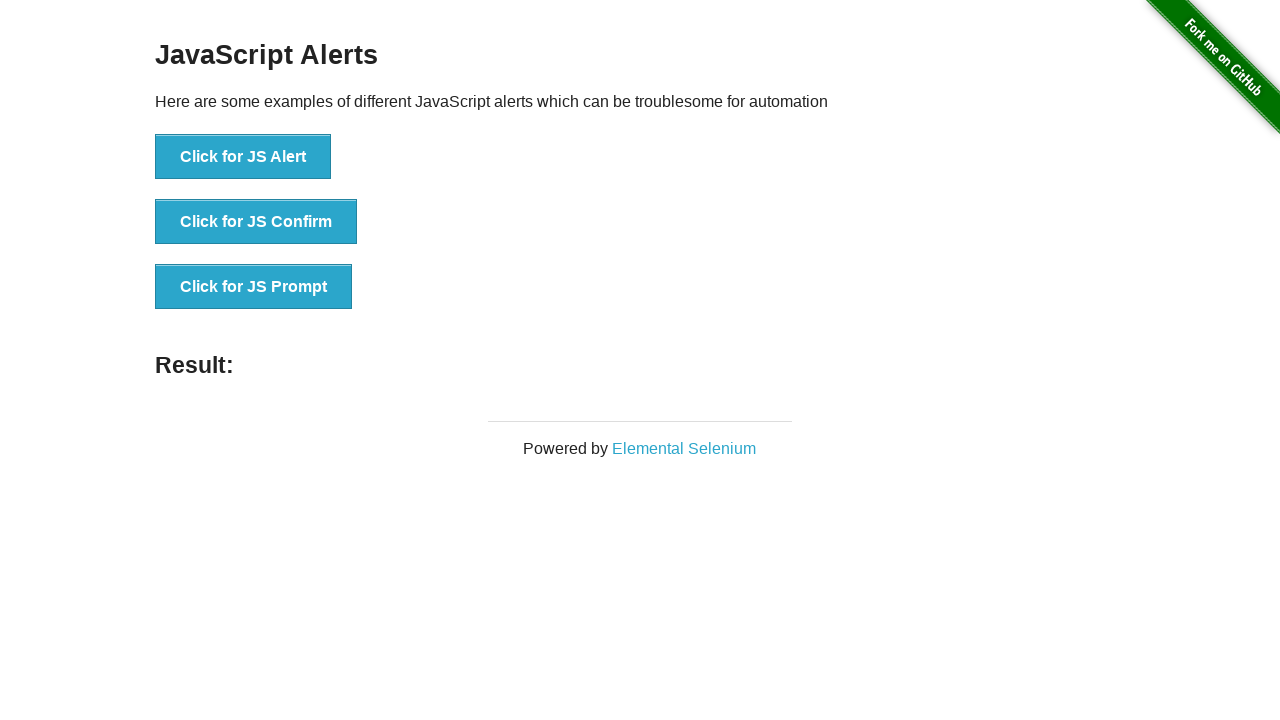

Clicked button to trigger JavaScript alert dialog at (243, 157) on xpath=//button[normalize-space()='Click for JS Alert']
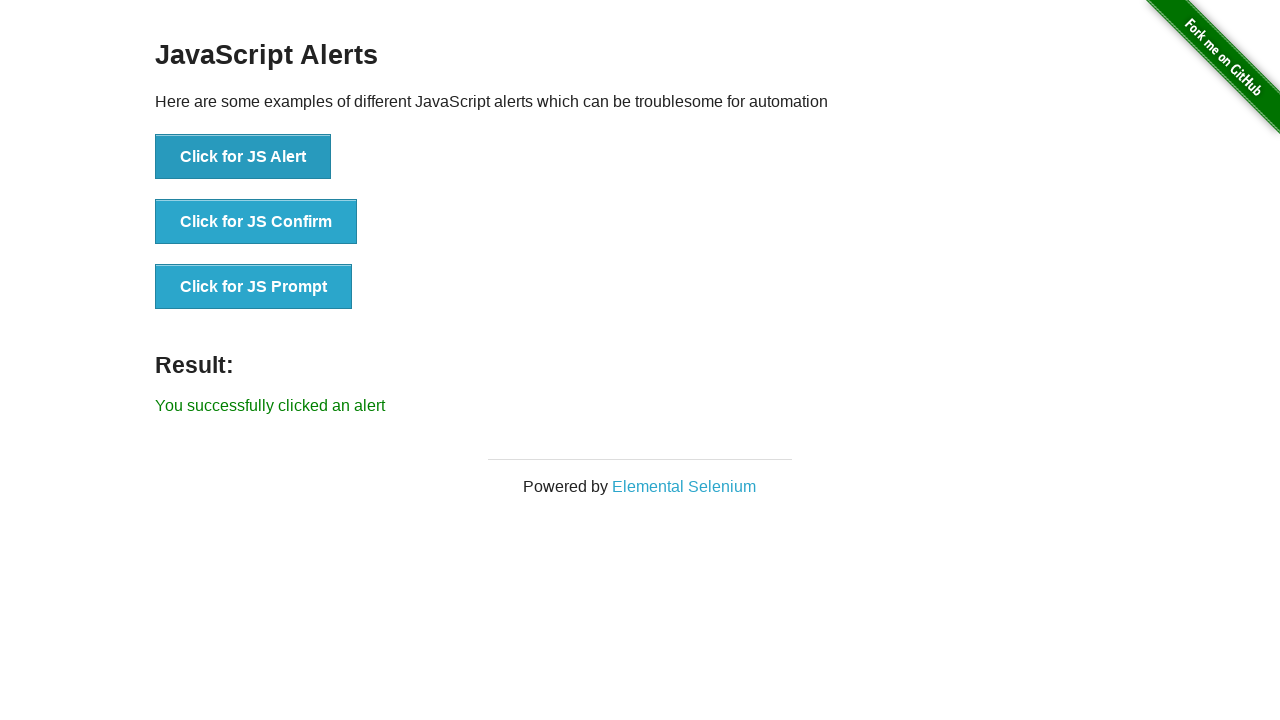

Set up dialog handler to accept alert dialogs
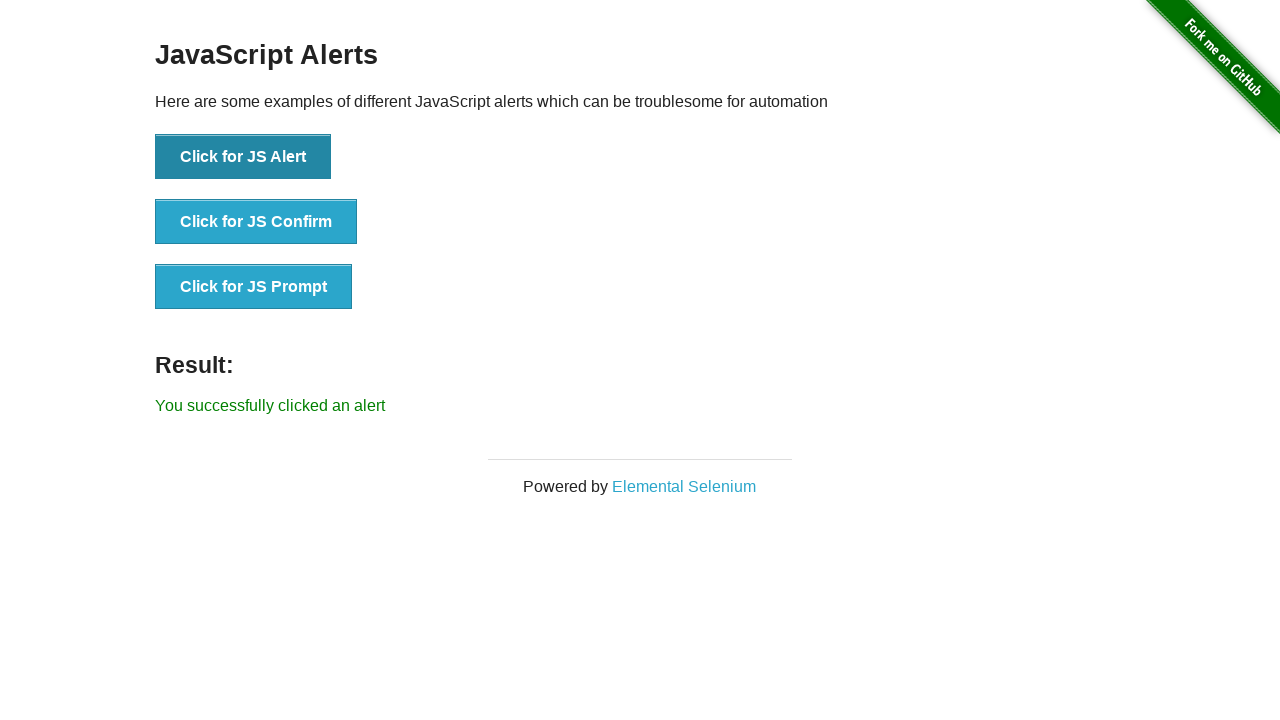

Set up one-time dialog handler to accept next alert
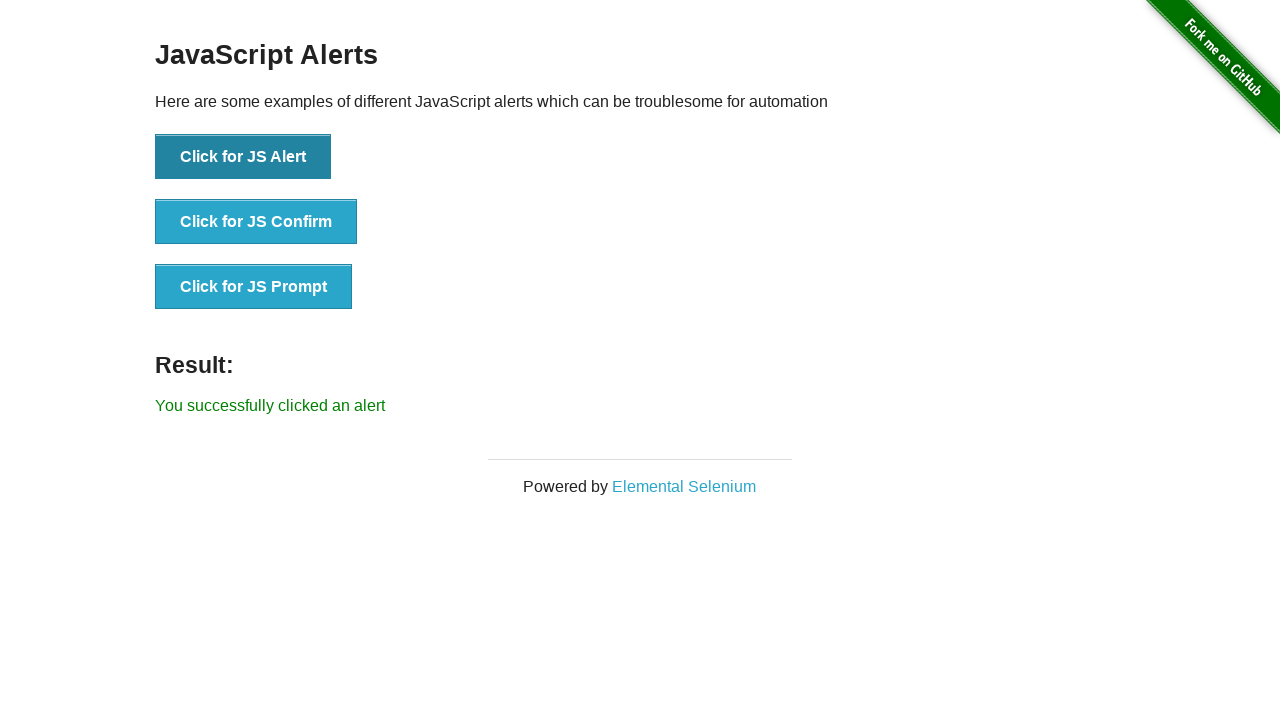

Clicked button to trigger JavaScript alert and accepted it at (243, 157) on xpath=//button[normalize-space()='Click for JS Alert']
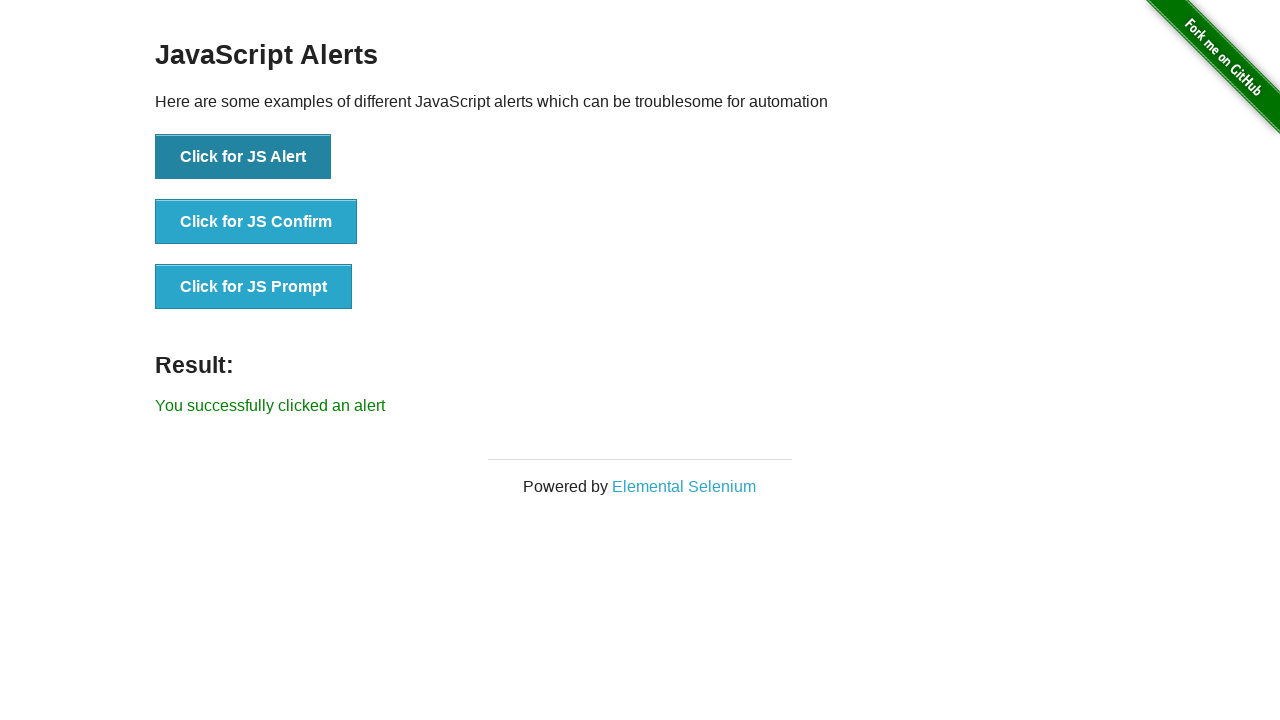

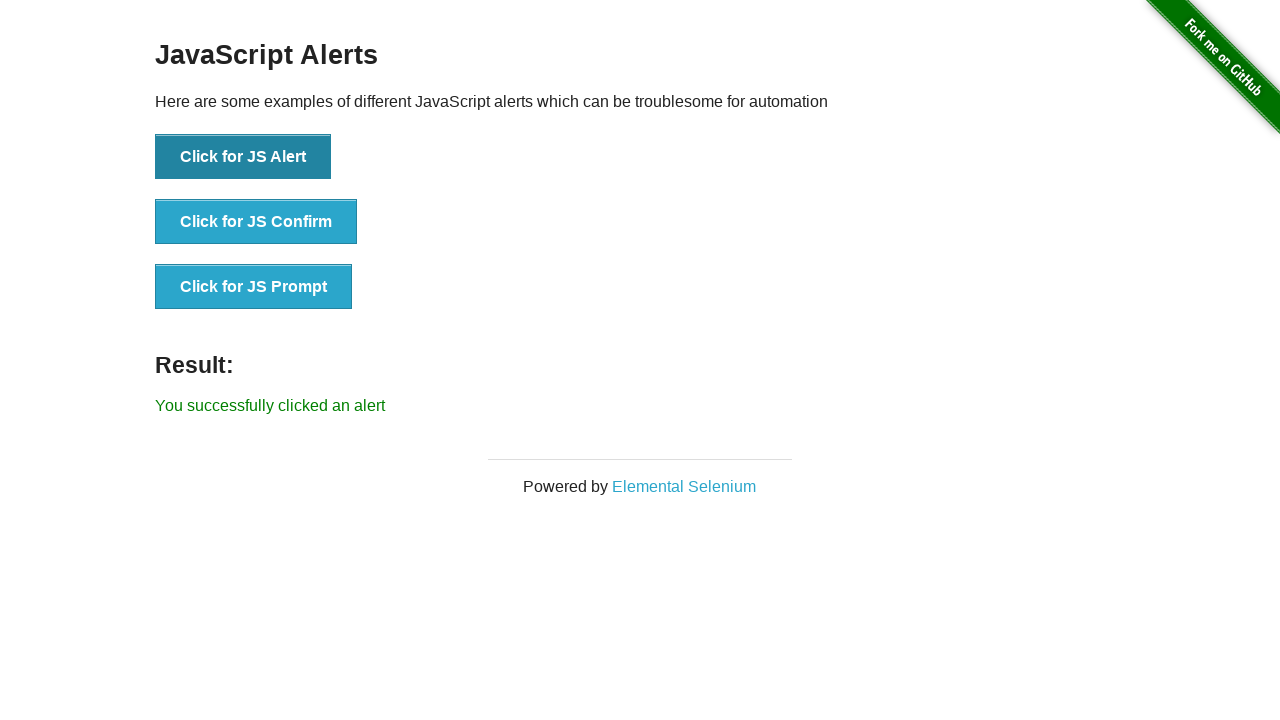